Navigates to dropdown page and selects Option 1 from the dropdown menu

Starting URL: https://the-internet.herokuapp.com/

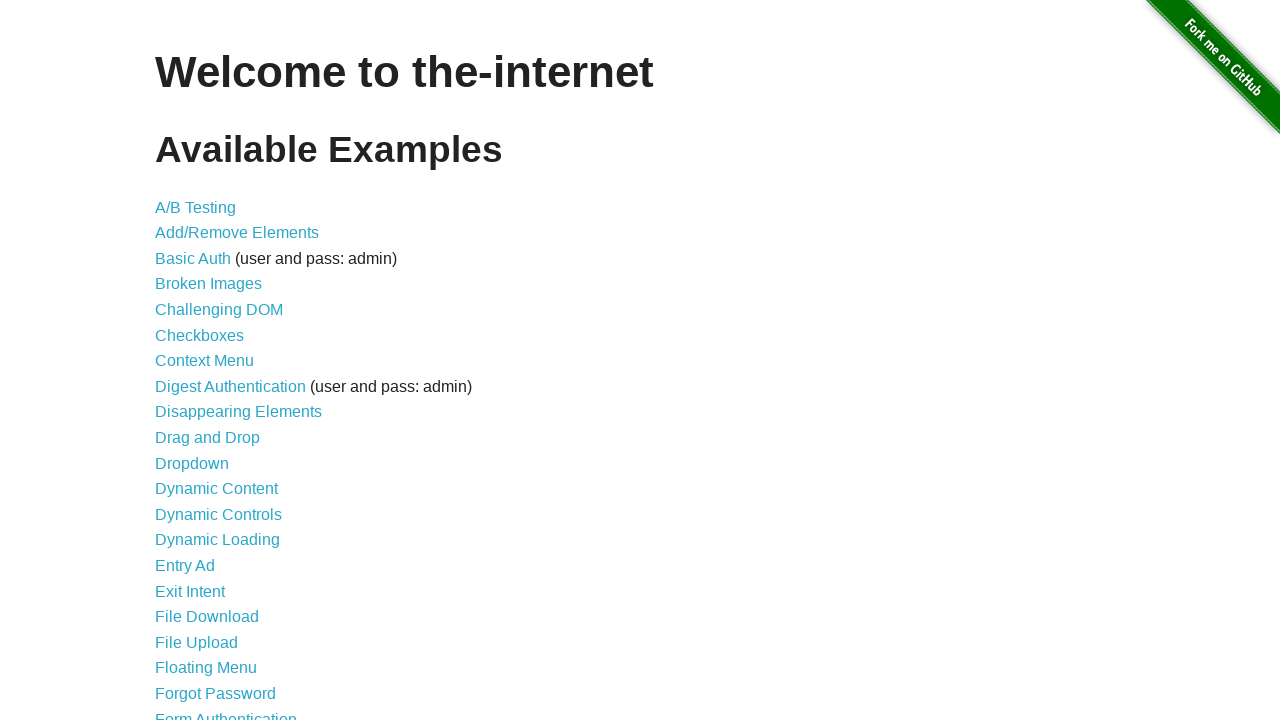

Navigated to the-internet.herokuapp.com homepage
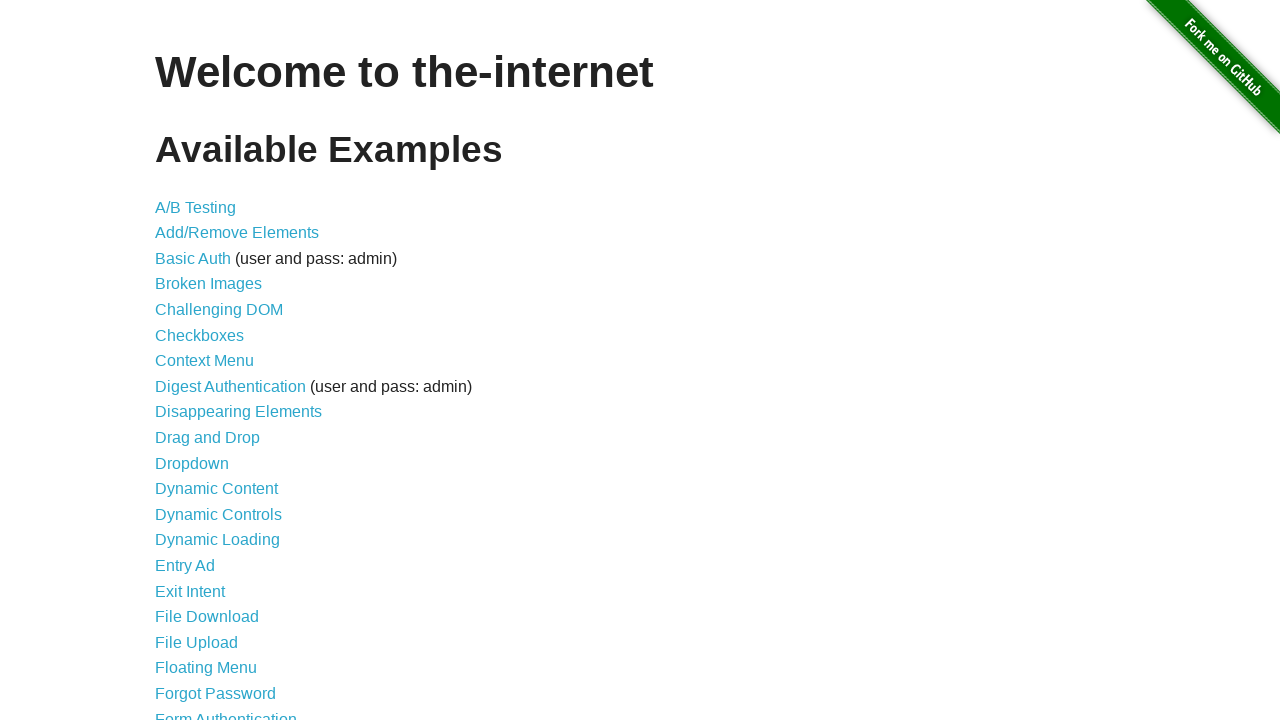

Clicked on Dropdown link at (192, 463) on a[href='/dropdown']
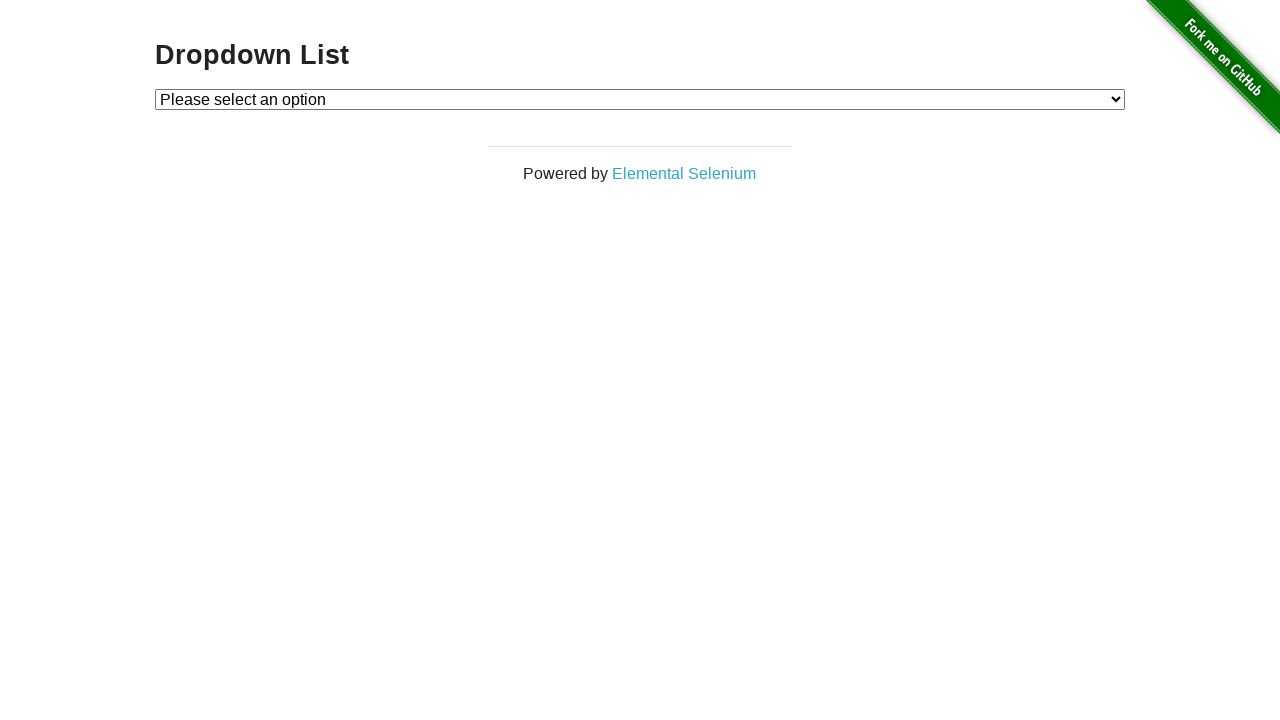

Selected Option 1 from dropdown menu on #dropdown
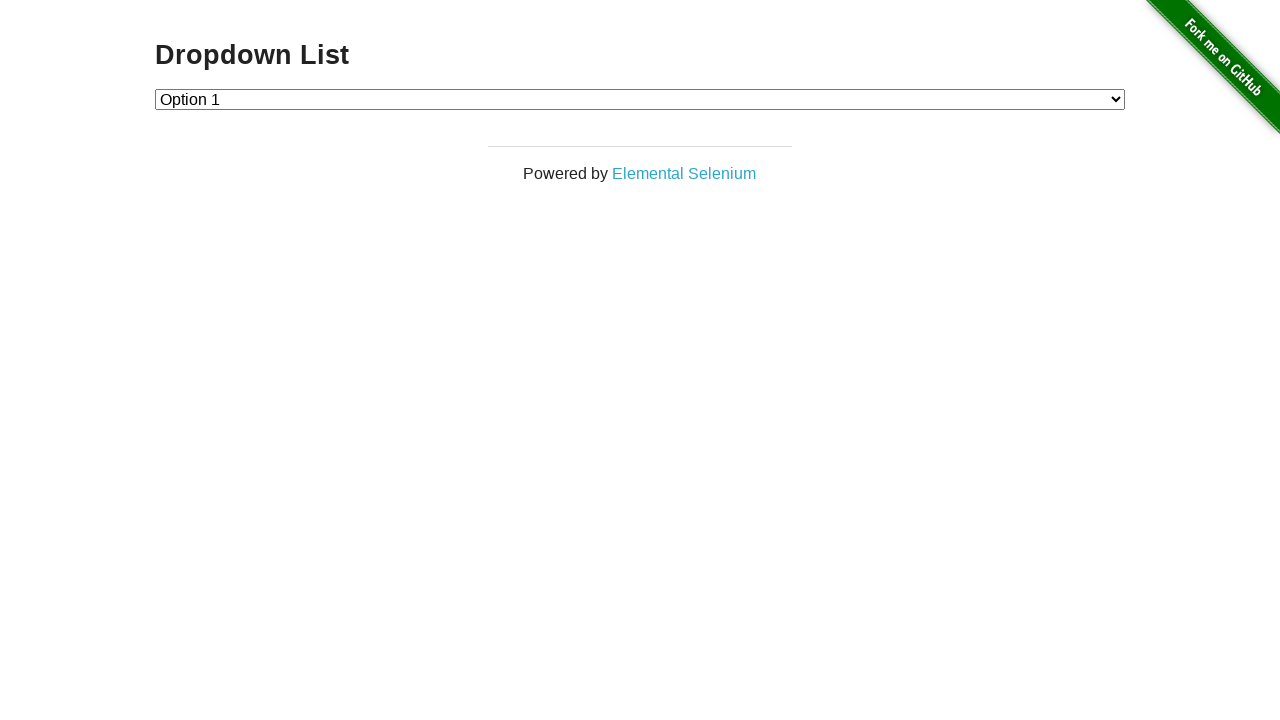

Retrieved selected dropdown option text
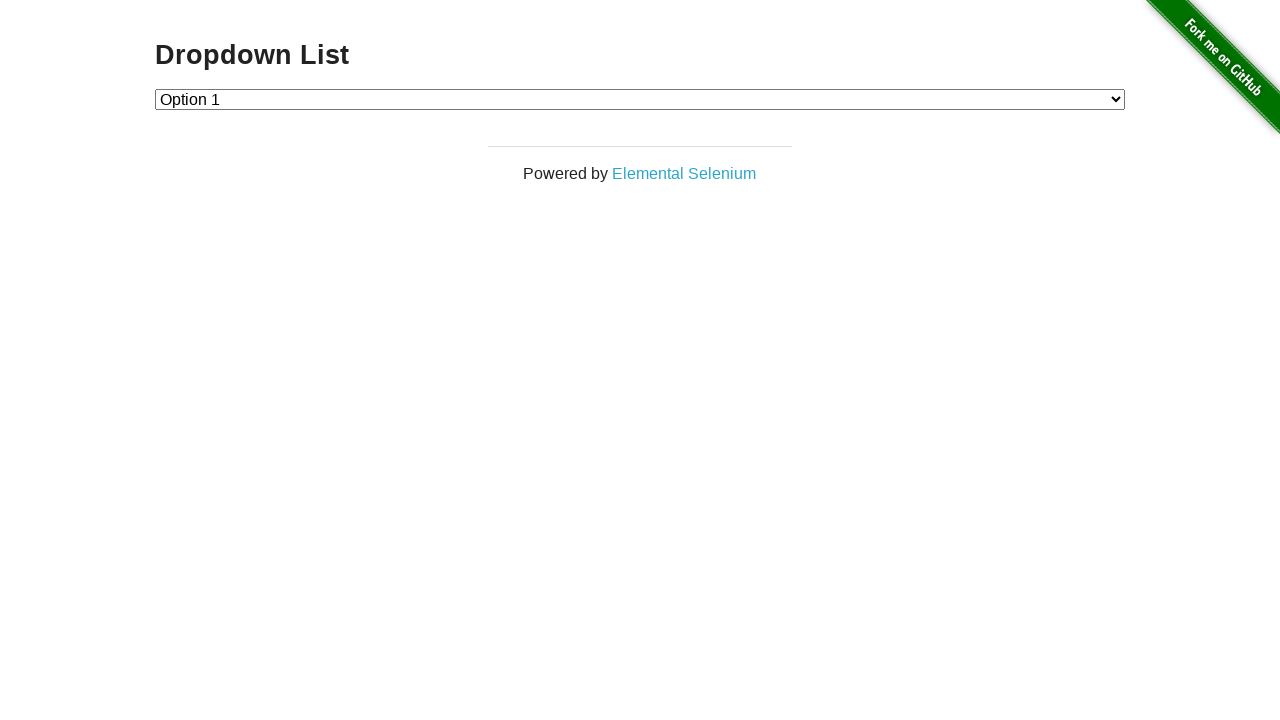

Verified that Option 1 is selected
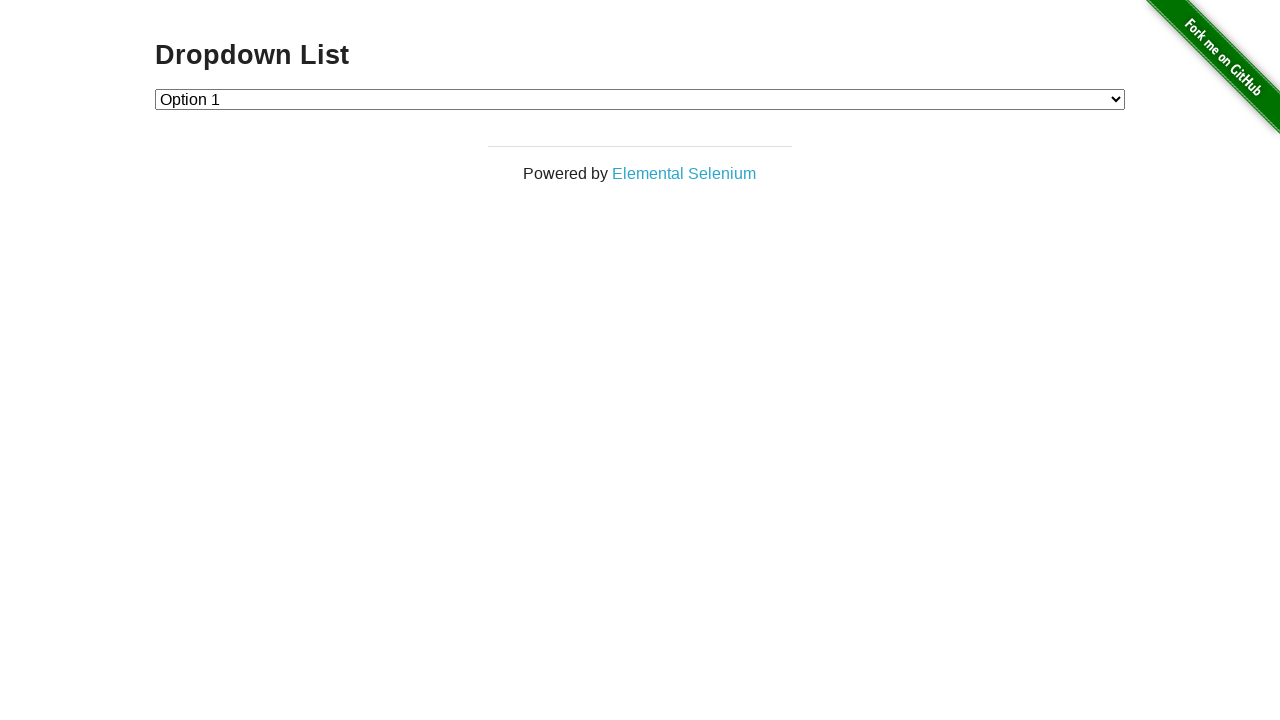

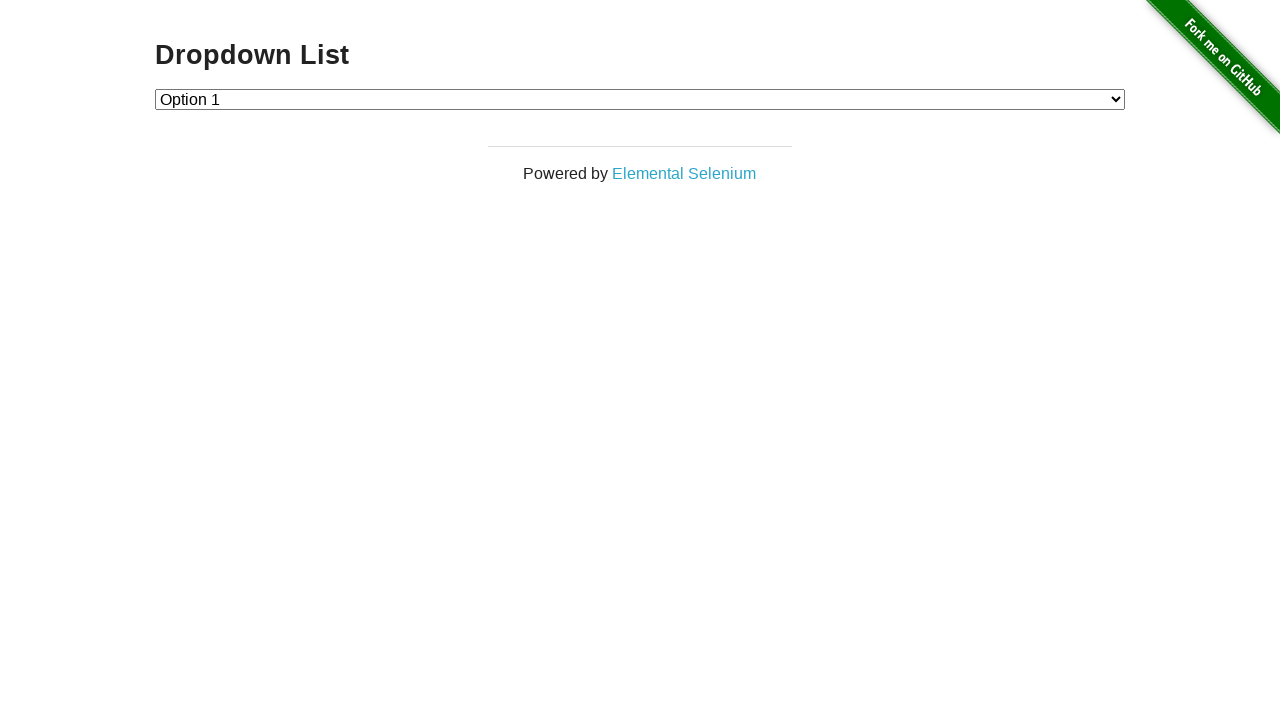